Tests drag and drop functionality on a Telerik demo page by dragging a tree item to a price checker area and verifying the price updates

Starting URL: https://demos.telerik.com/aspnet-ajax/treeview/examples/overview/defaultcs.aspx

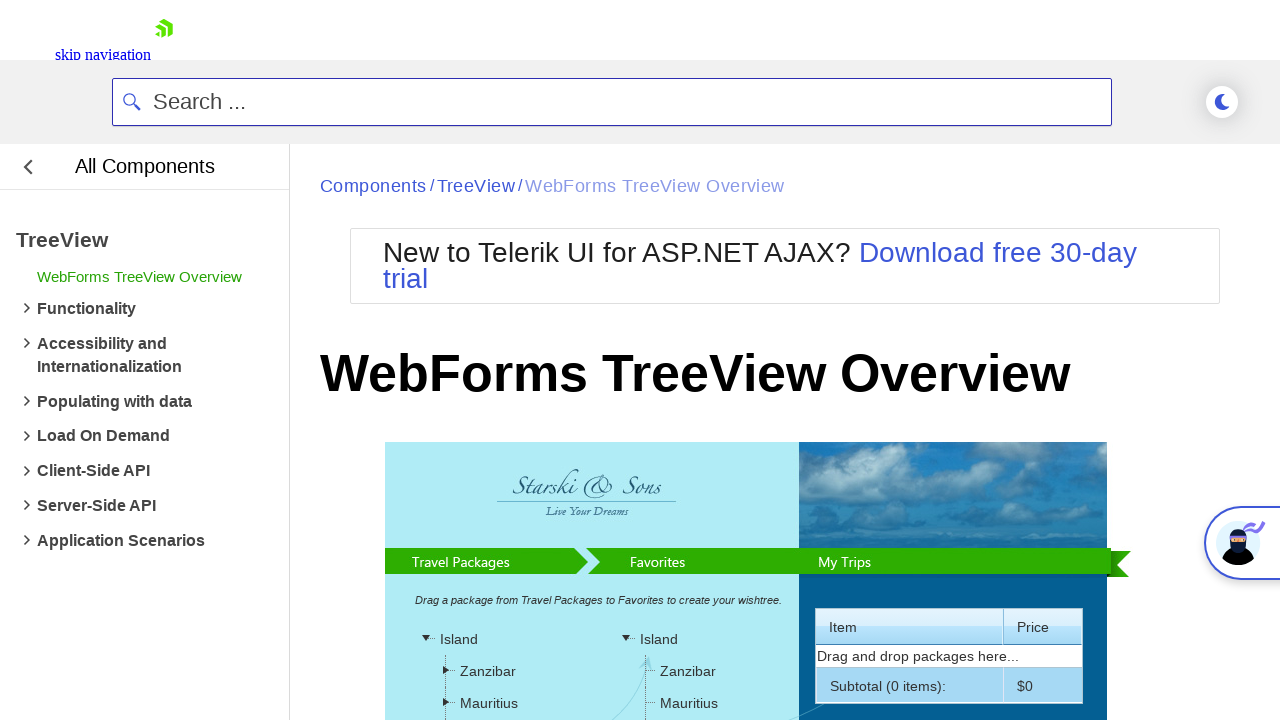

Located the tree item source element to drag
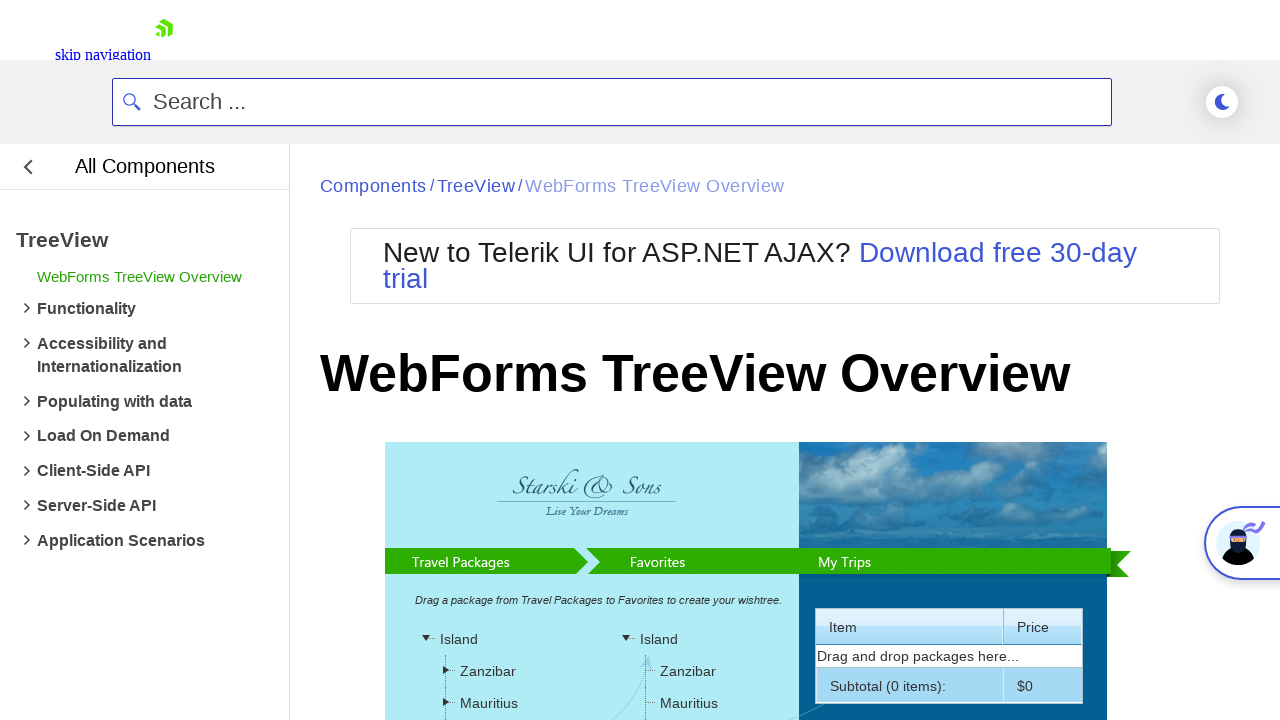

Located the price checker target drop zone
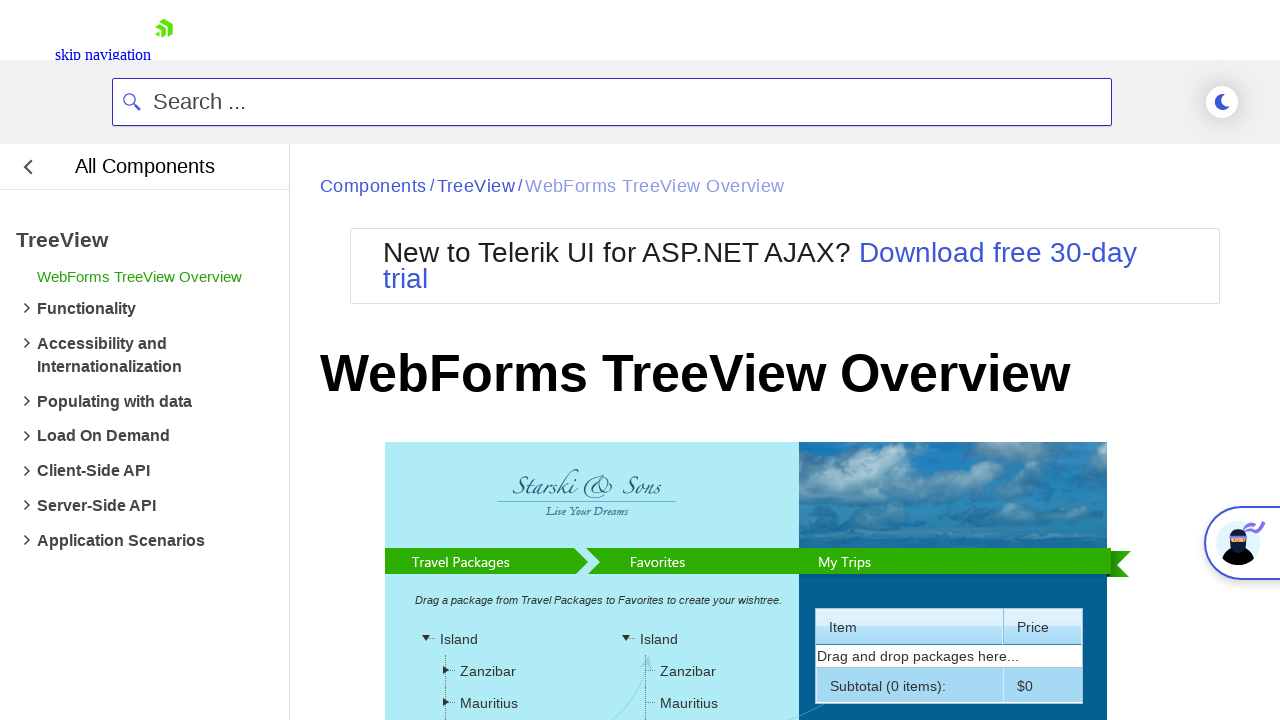

Dragged tree item to price checker area at (687, 503)
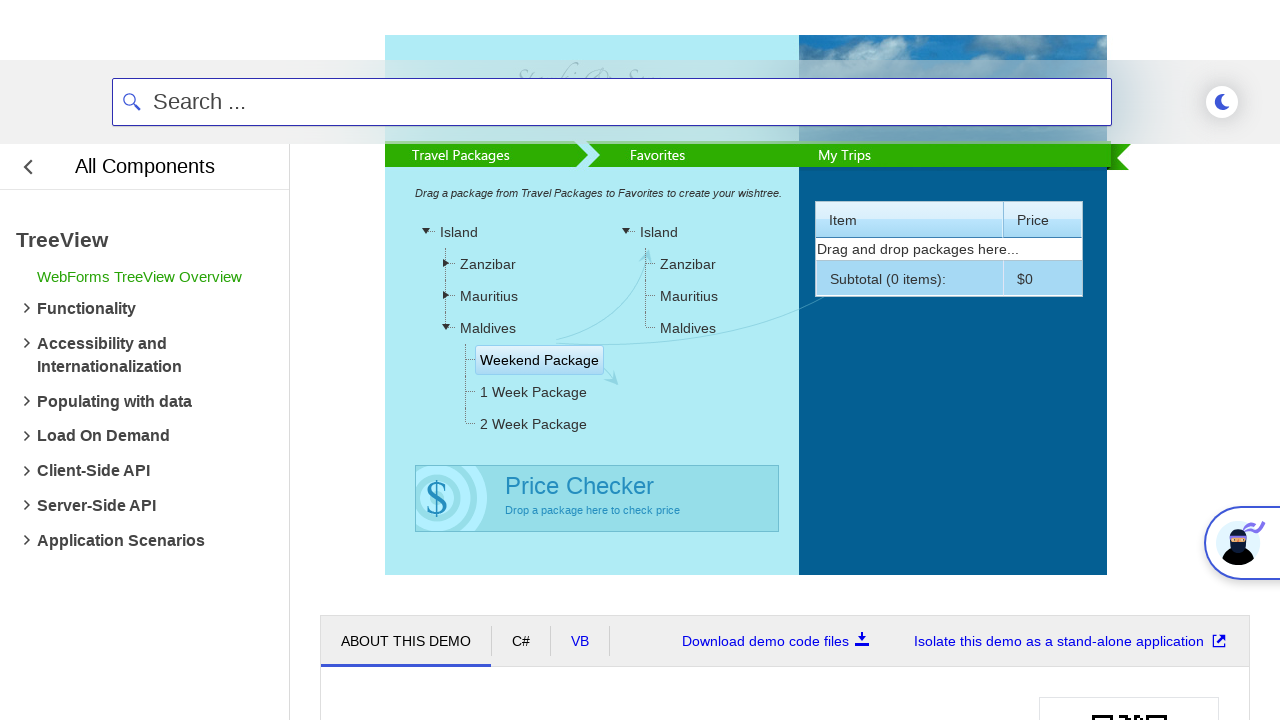

Price label updated after drag and drop
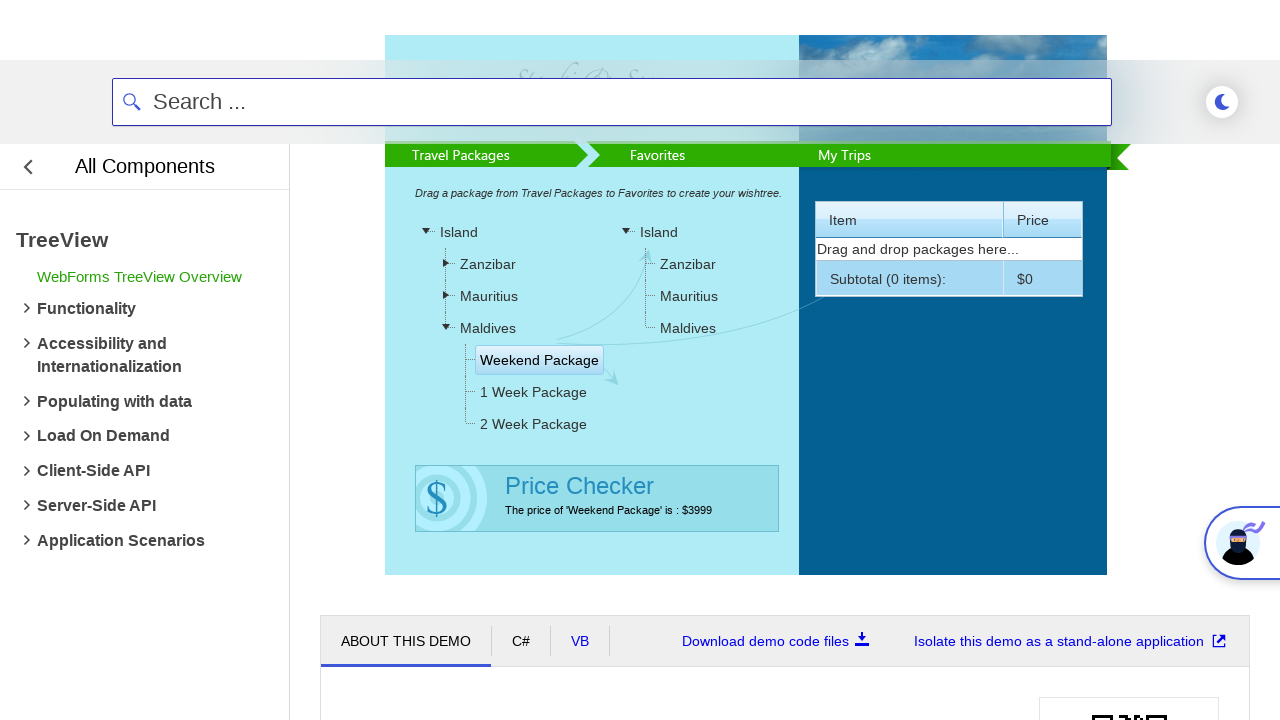

Retrieved updated price: The price of 'Weekend Package' is : $3999
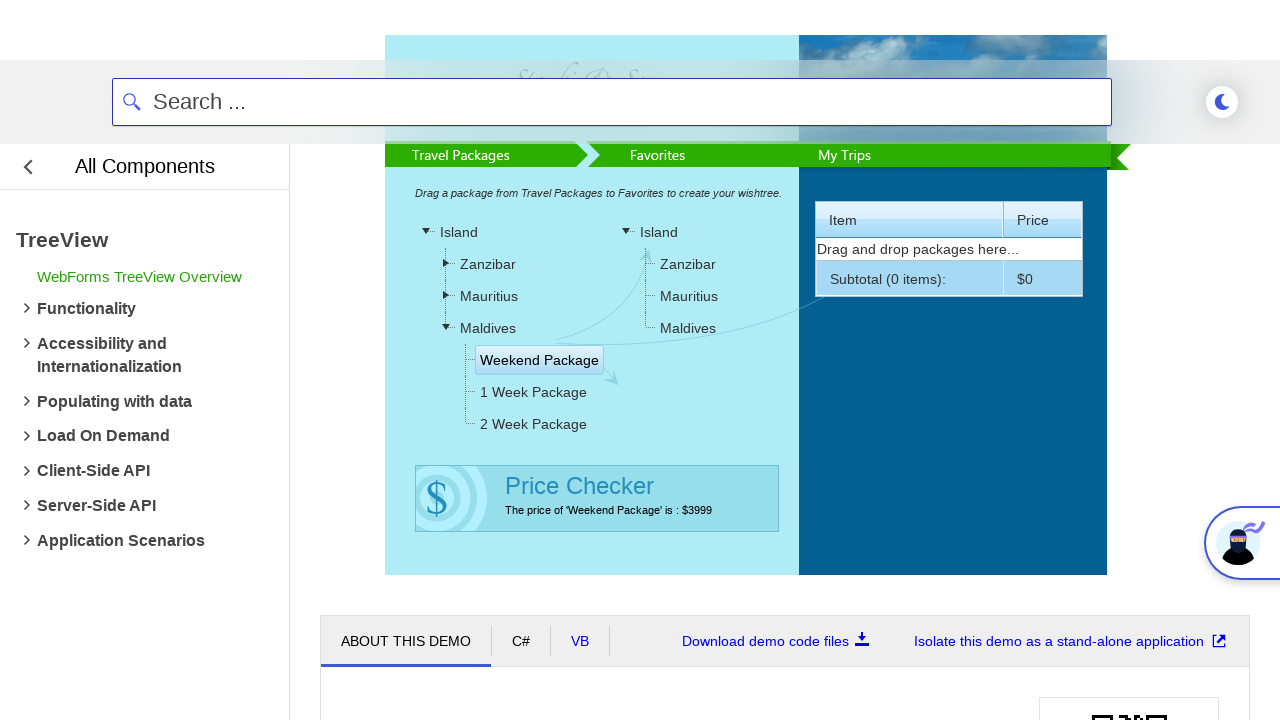

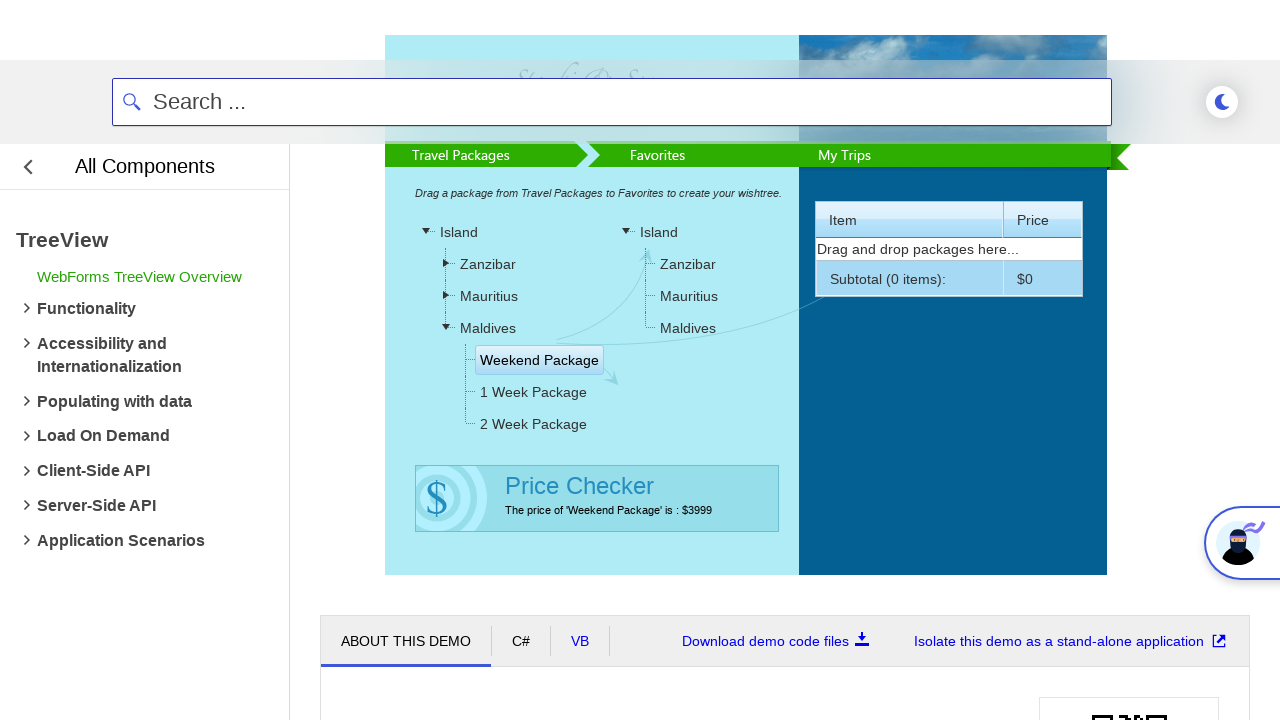